Navigates to Hacker News, verifies that post items are displayed on the page, and checks that the pagination "More" link is present for navigating to additional pages.

Starting URL: https://news.ycombinator.com/

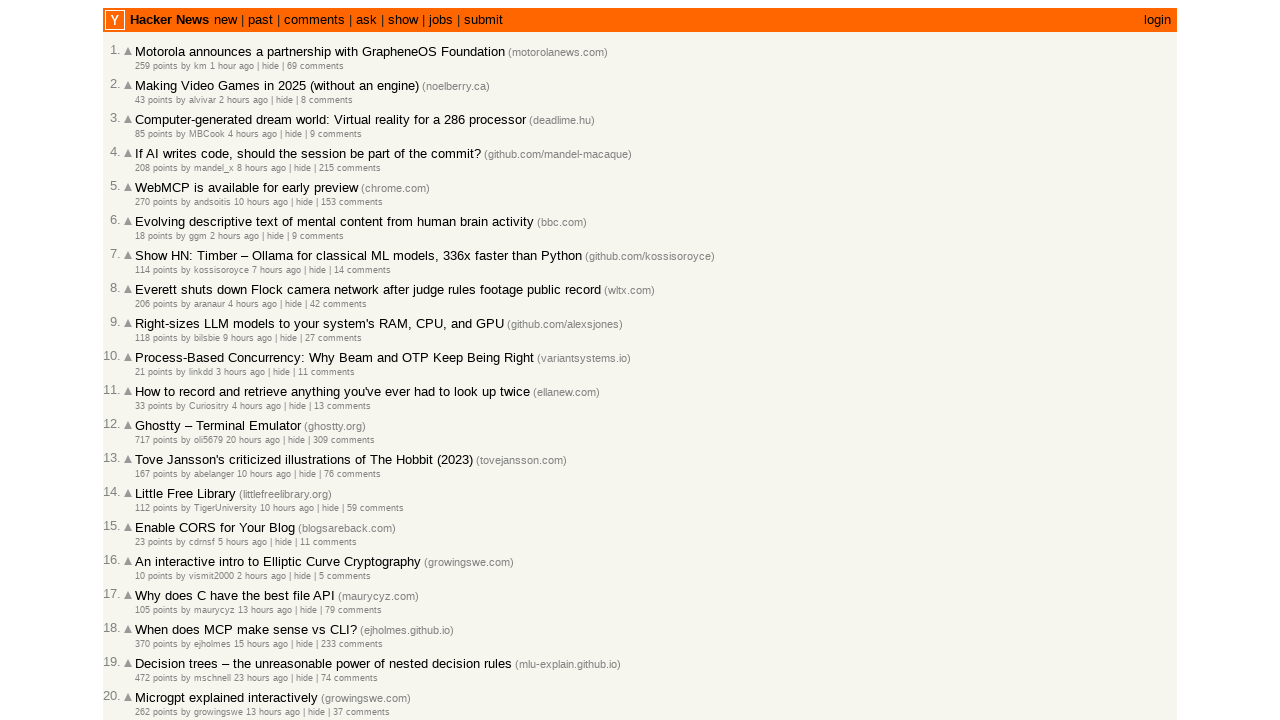

Post items loaded on Hacker News homepage
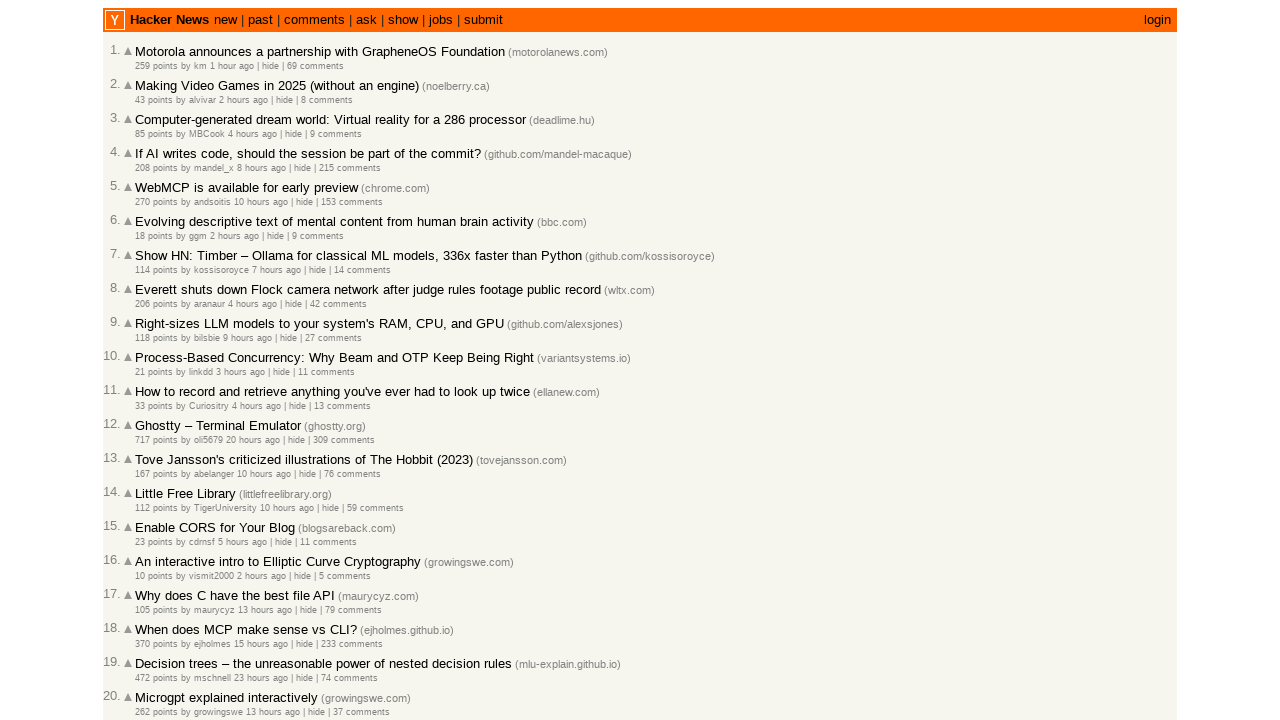

Pagination 'More' link is present on the page
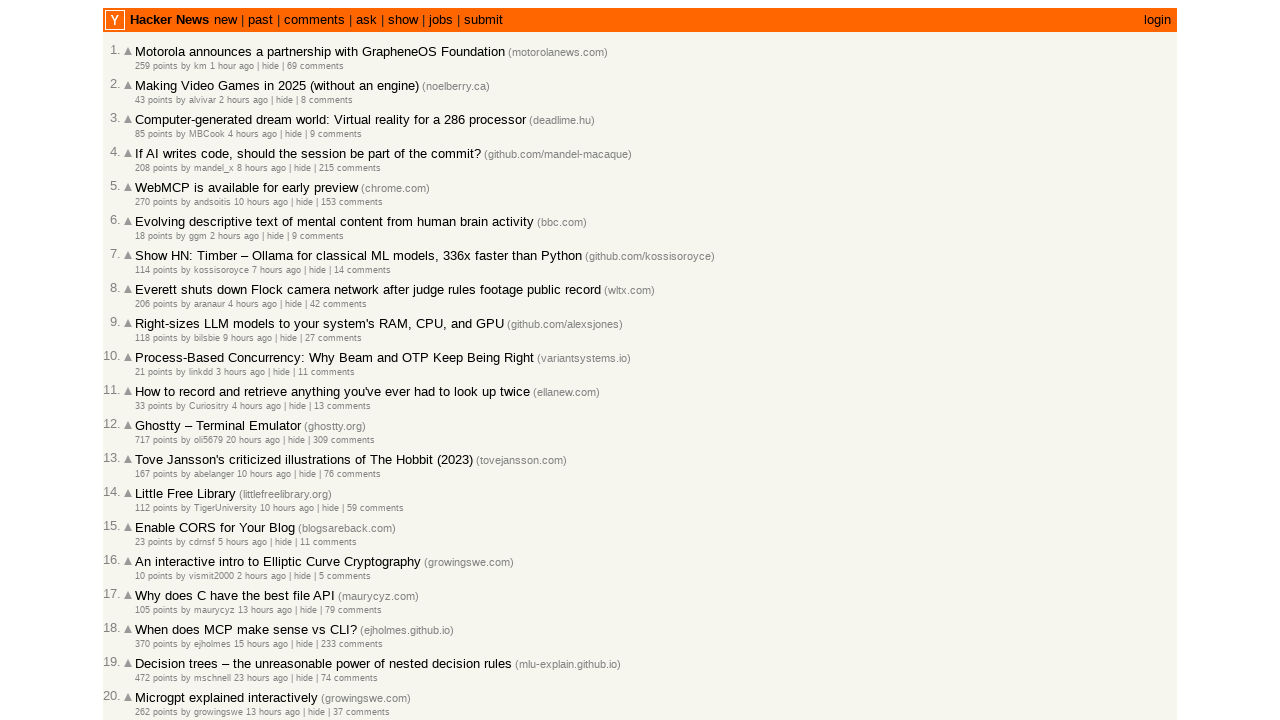

Clicked 'More' link to navigate to next page at (149, 616) on .morelink
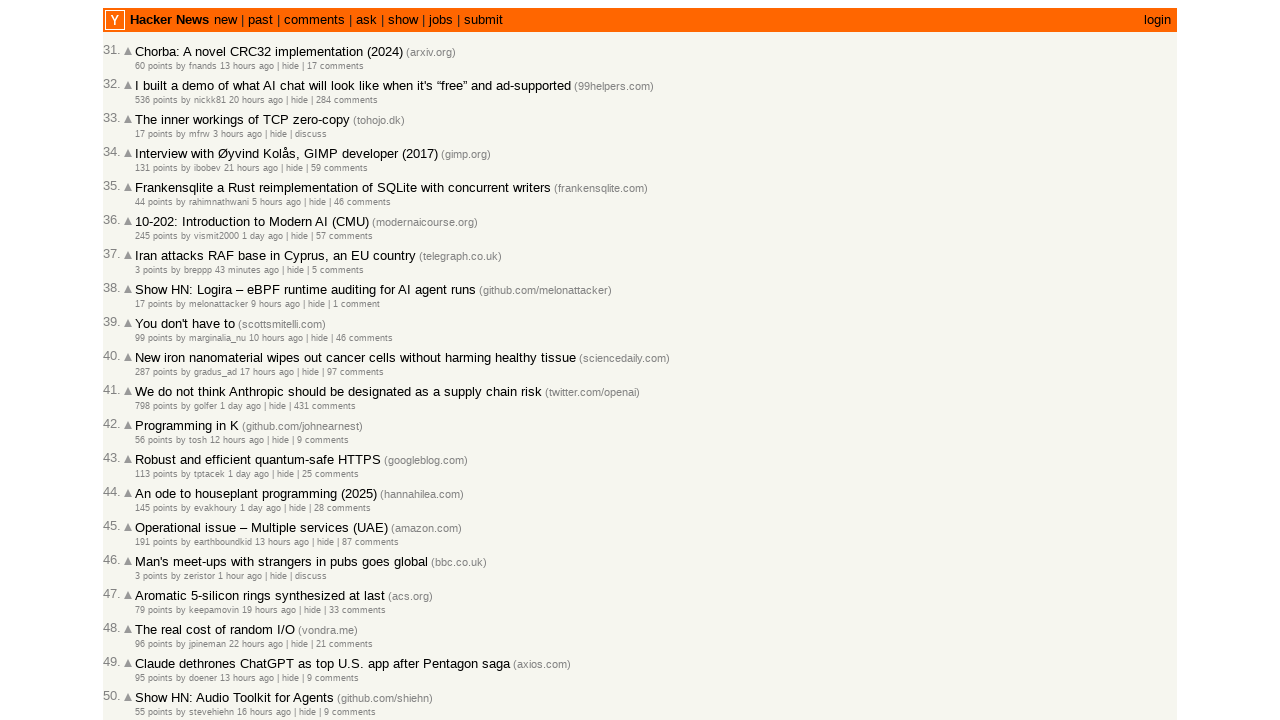

Post items loaded on second page
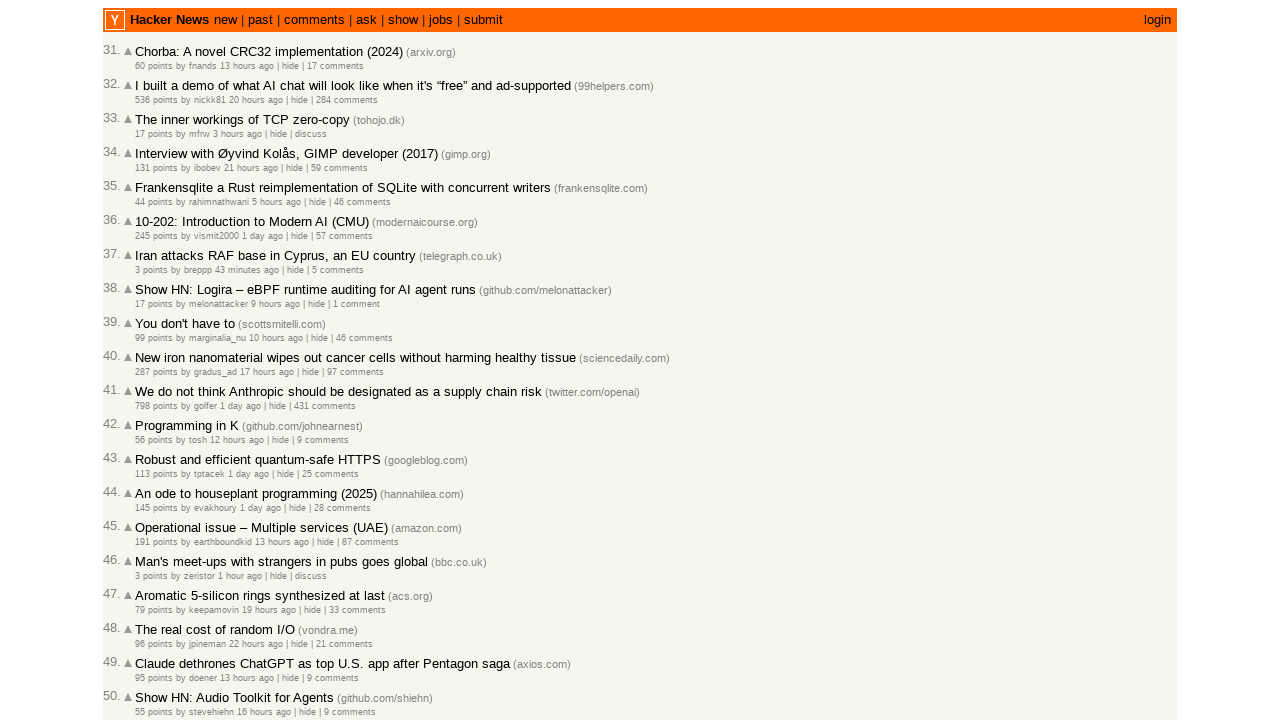

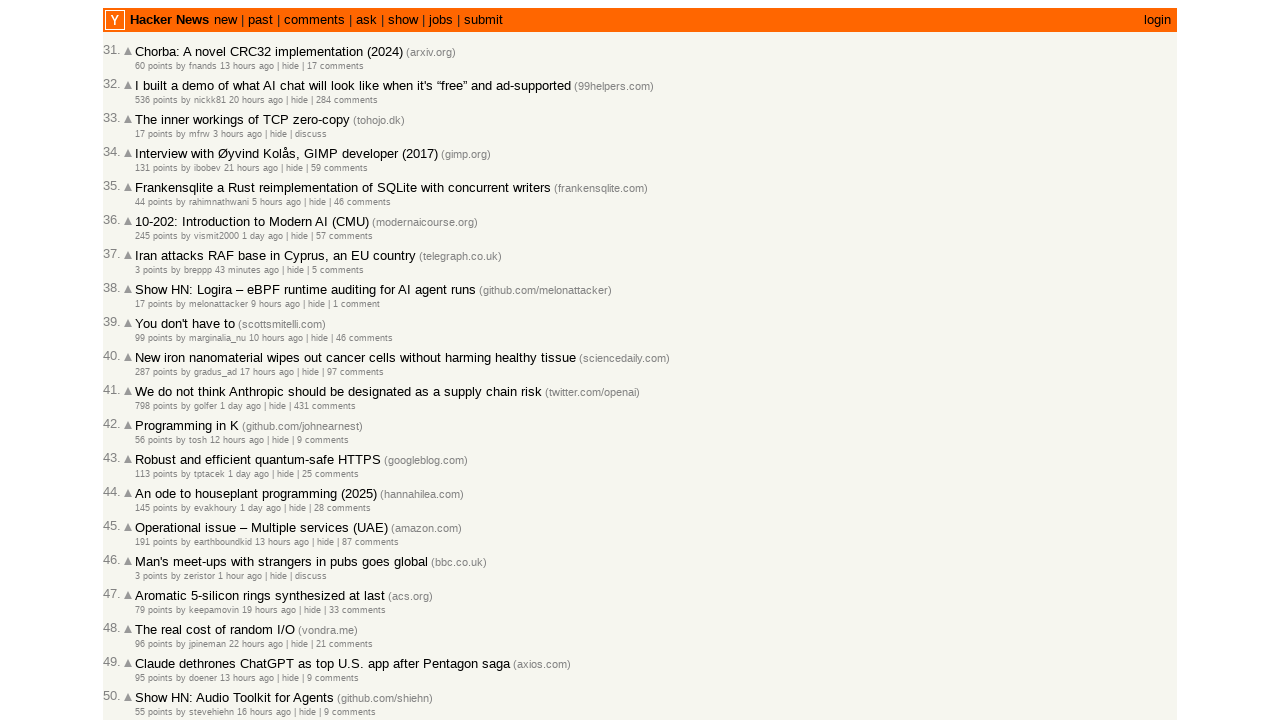